Verifies the email link under Location section and clicks the careers page link under Employment section to verify navigation.

Starting URL: https://www.andreandson.com/

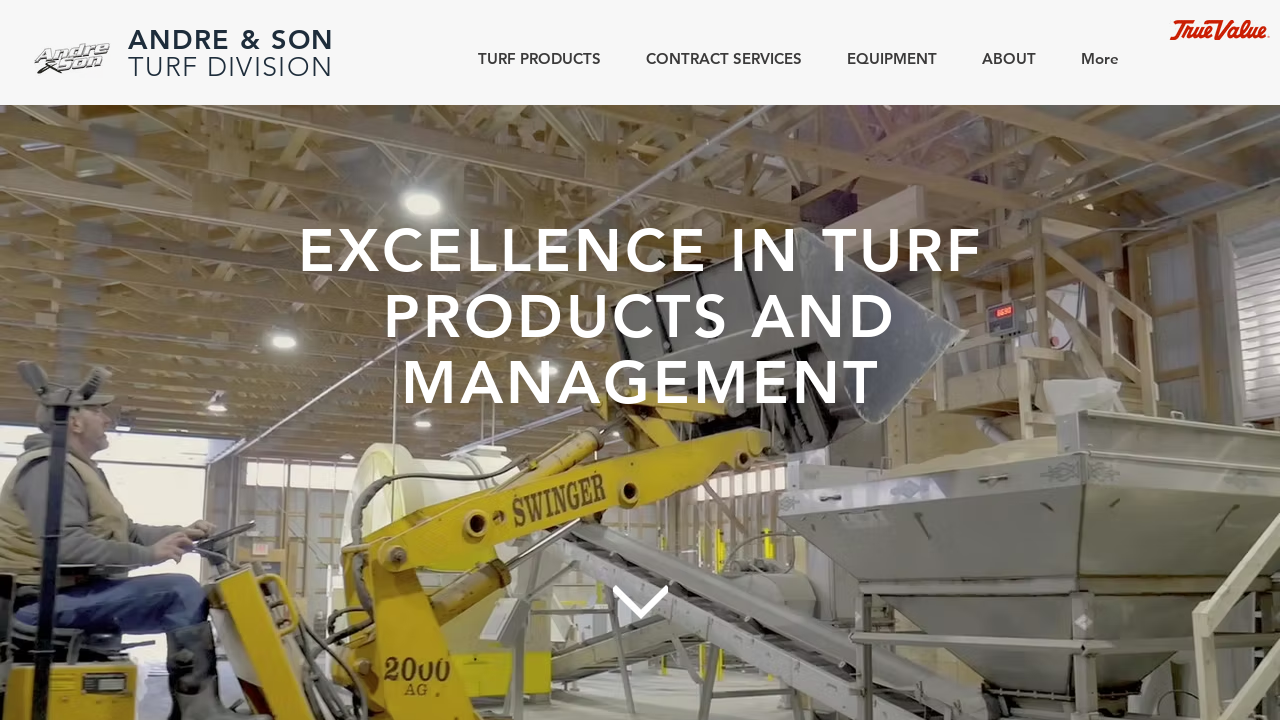

Scrolled Location heading into view
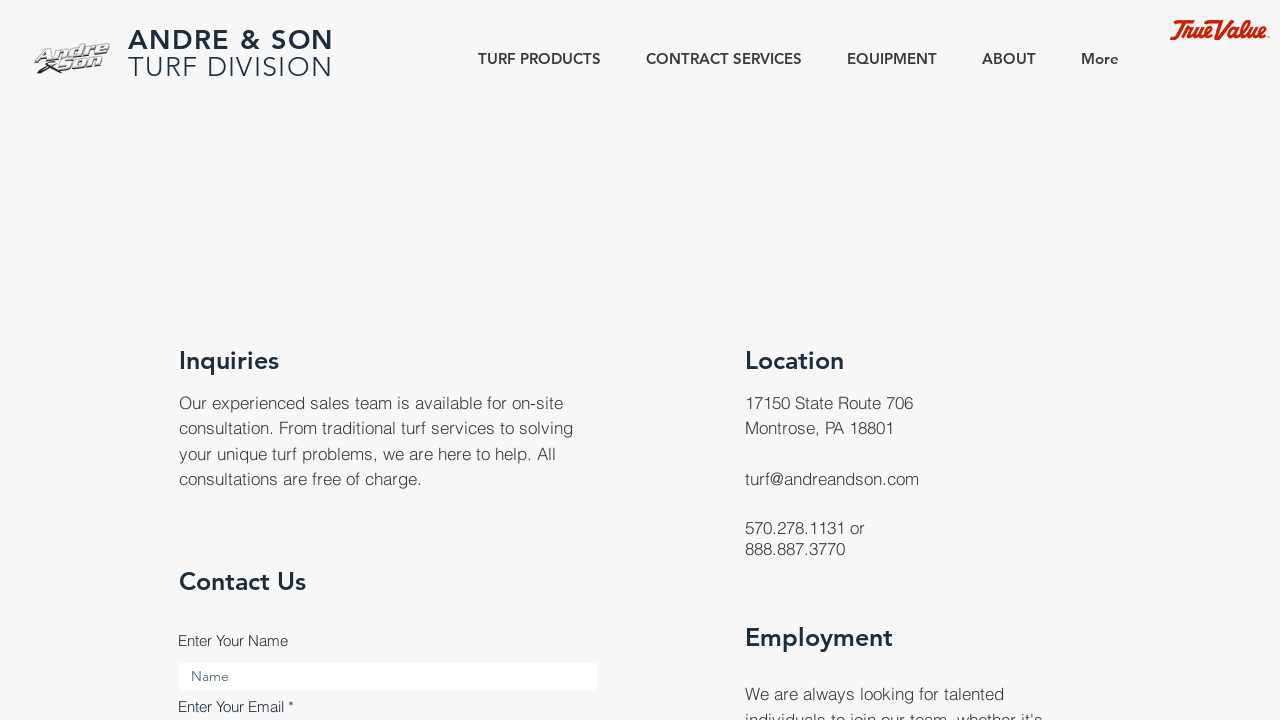

Location heading is visible
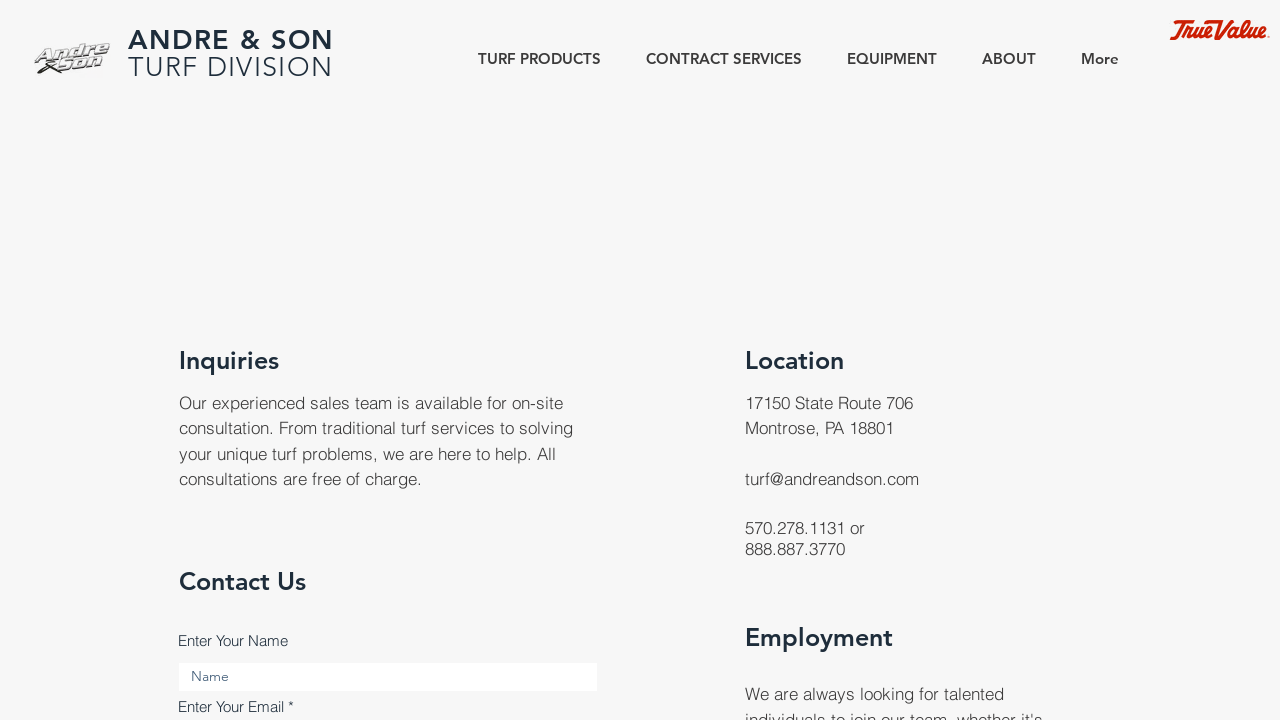

Email link (turf@andreandson.com) is visible under Location section
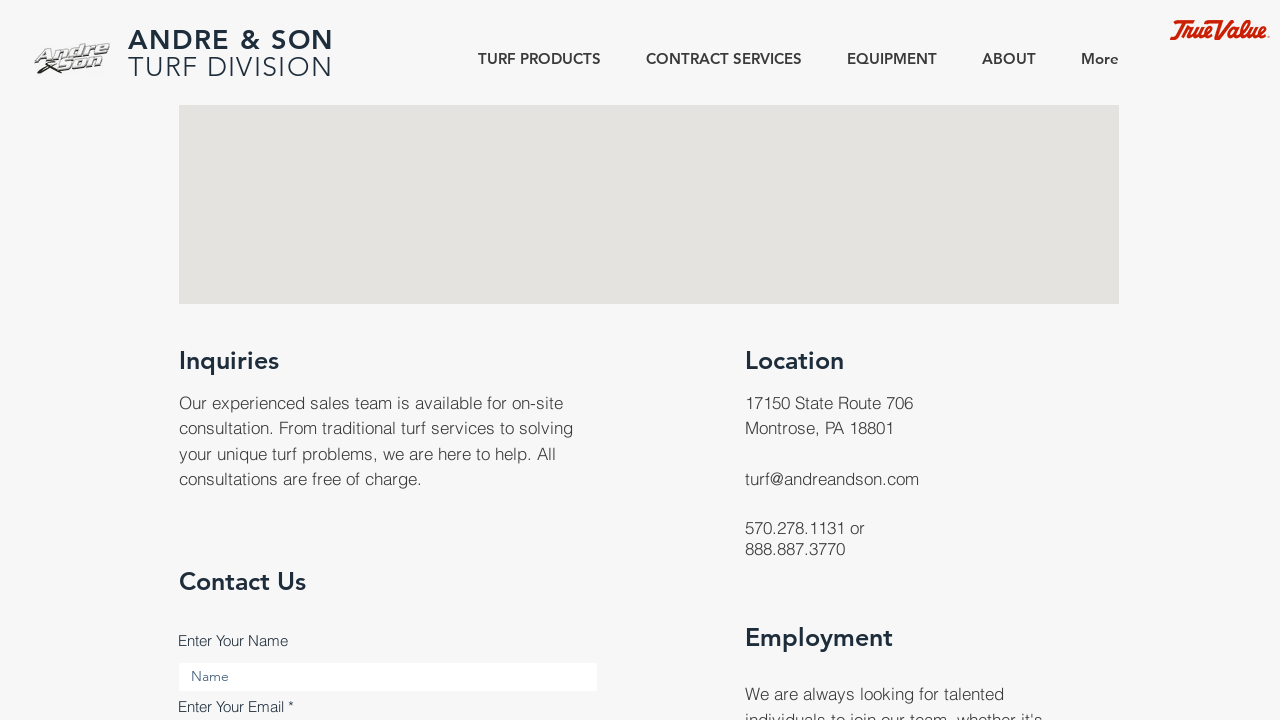

Scrolled Employment heading into view
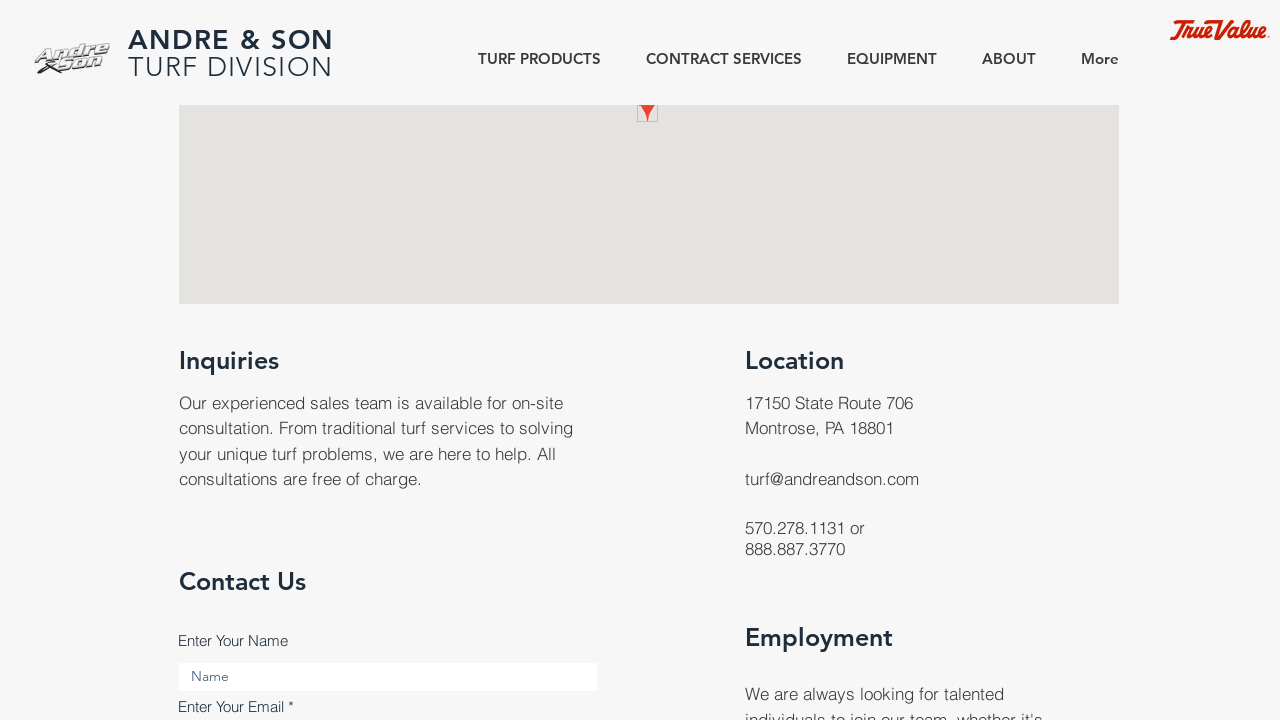

Employment heading is visible
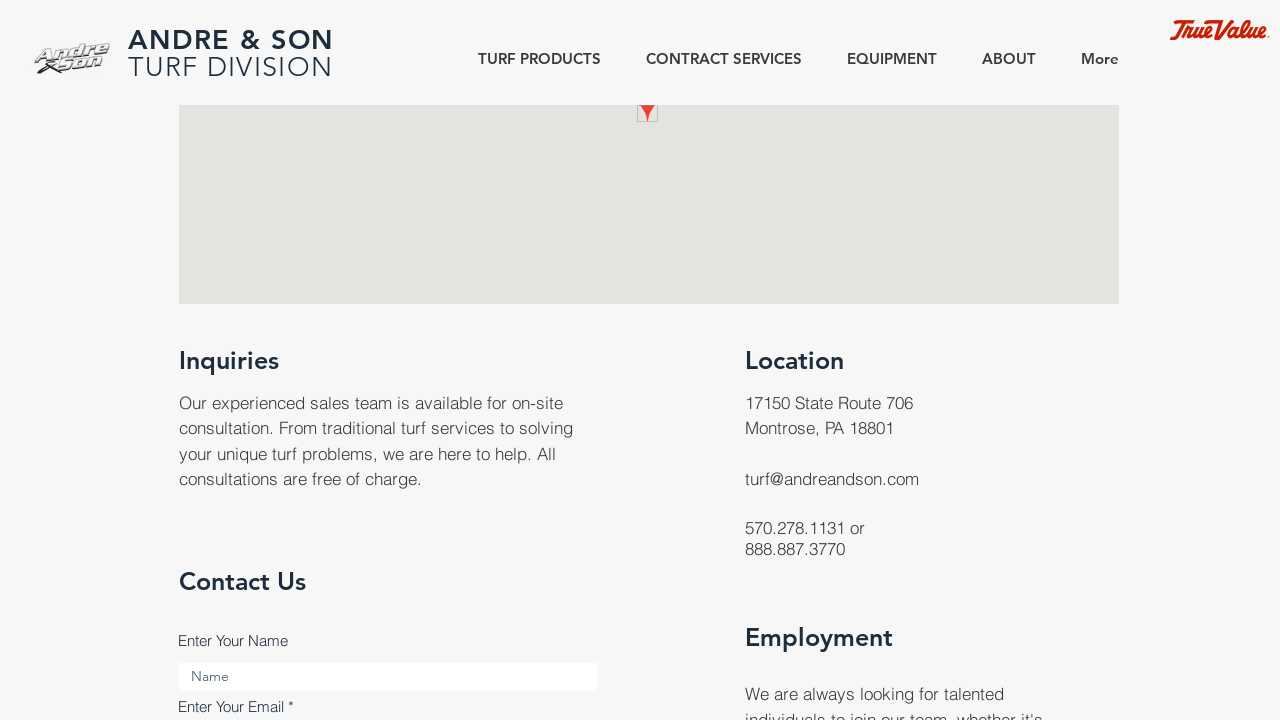

Careers page link is visible under Employment section
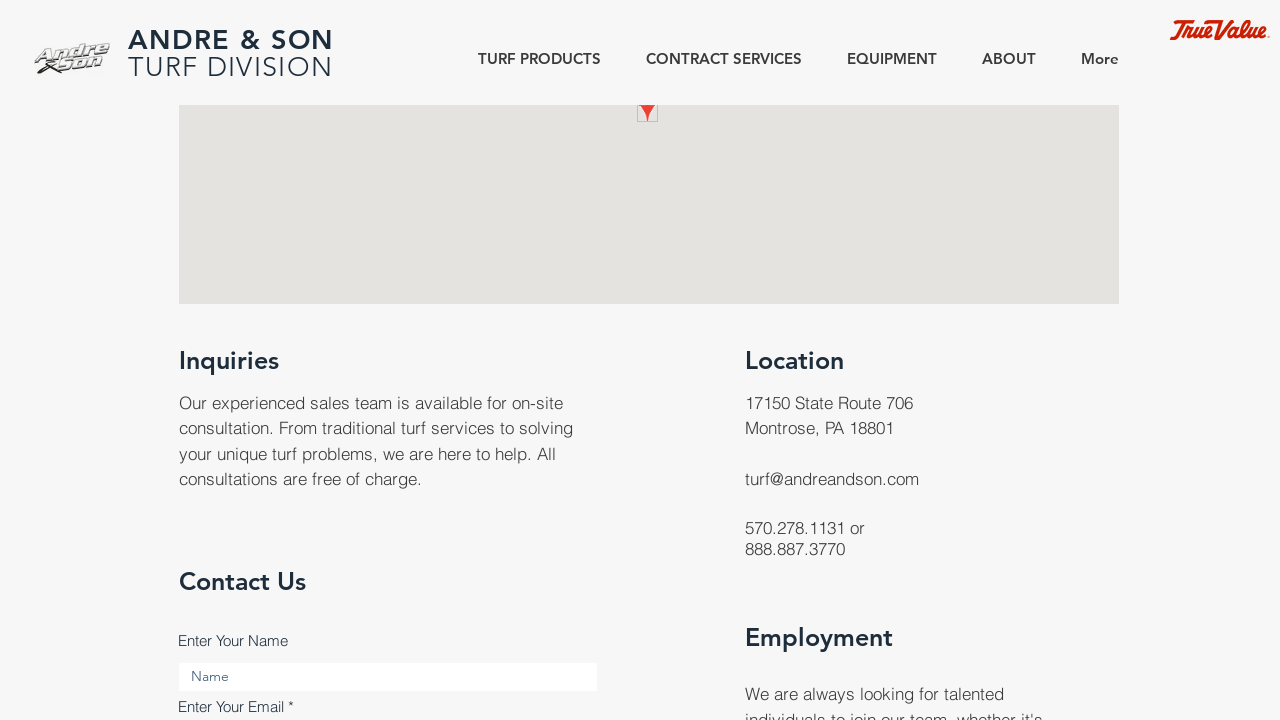

Clicked careers page link to navigate at (915, 360) on internal:role=link[name="careers page"i]
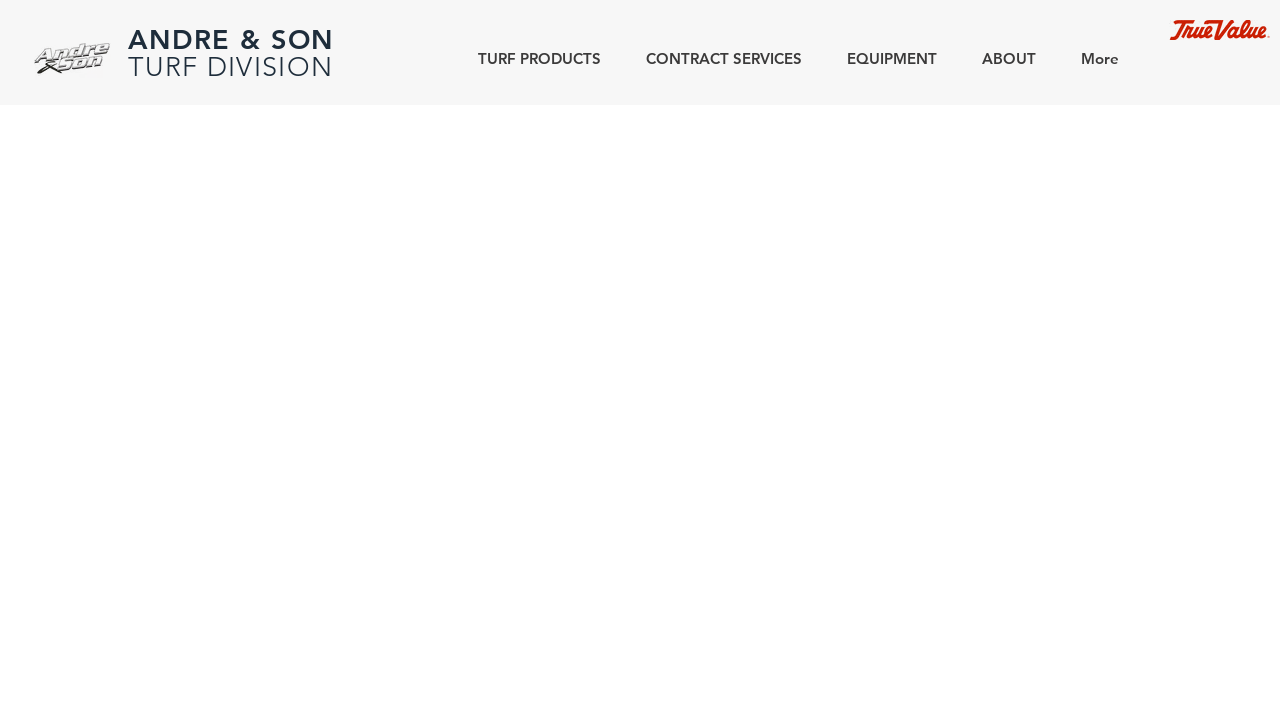

Page navigation completed and DOM content loaded
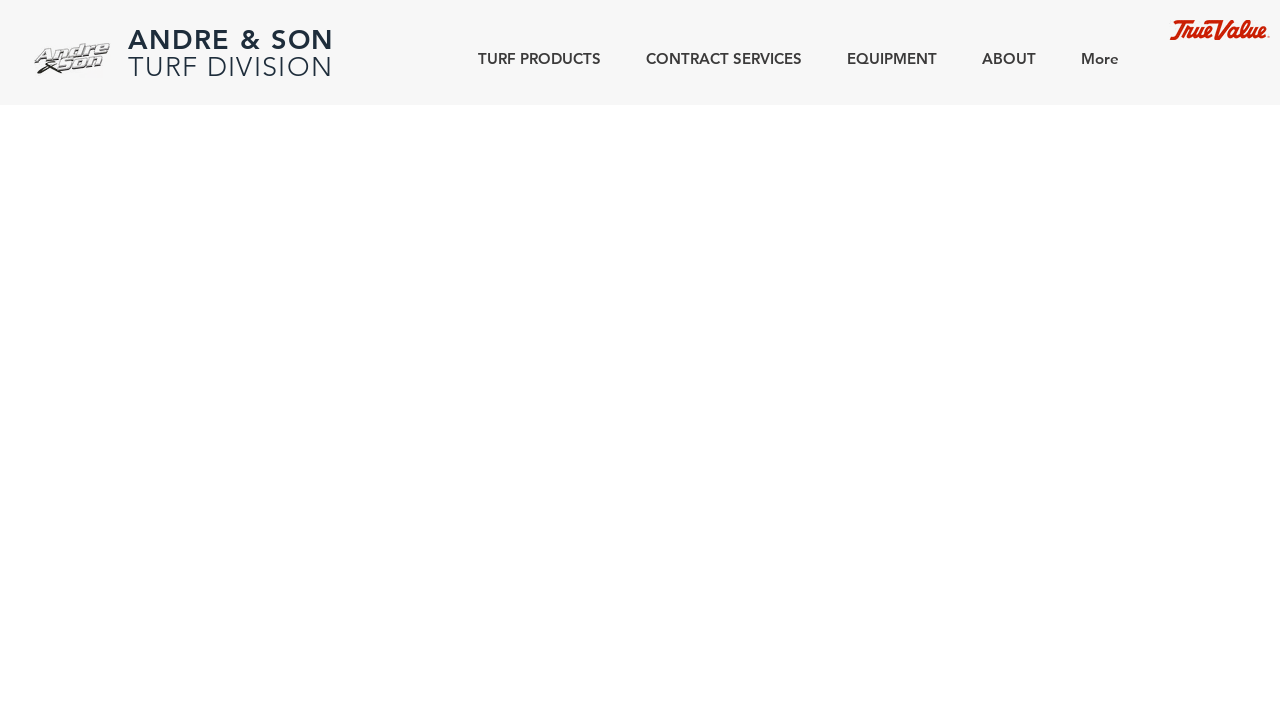

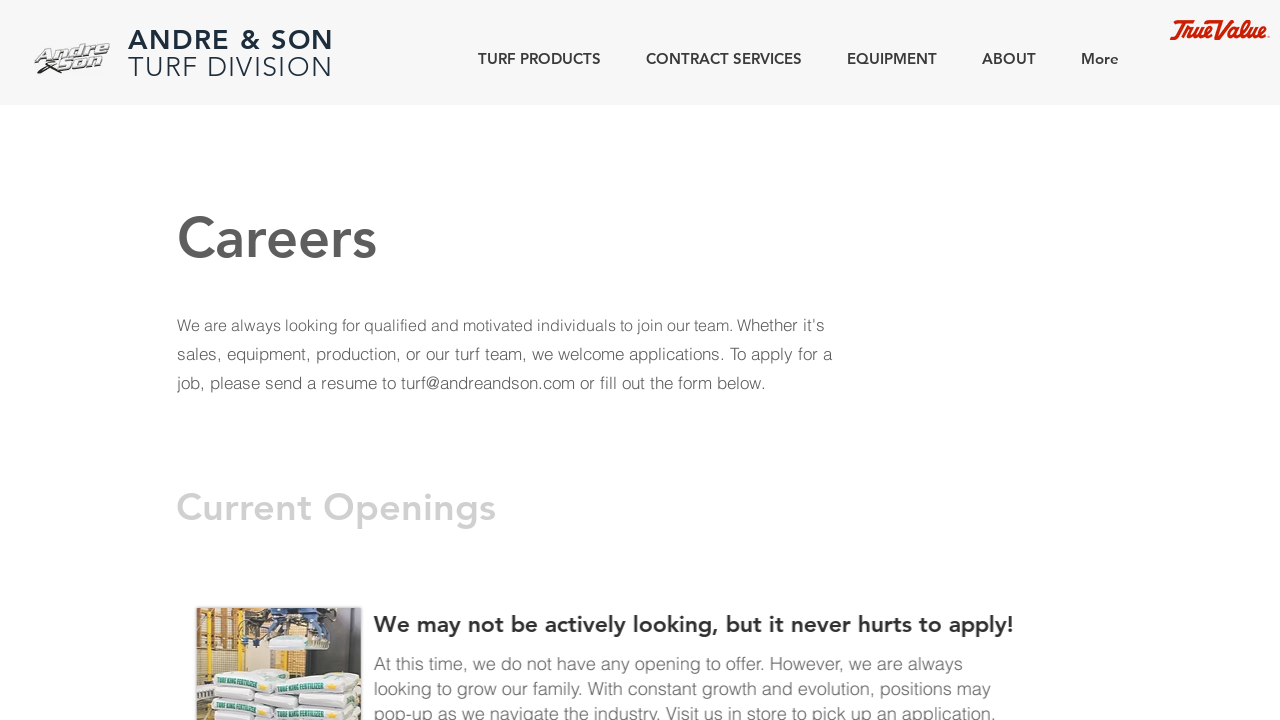